Tests Vue.js custom dropdown by selecting different options and verifying the displayed text updates correctly.

Starting URL: https://mikerodham.github.io/vue-dropdowns/

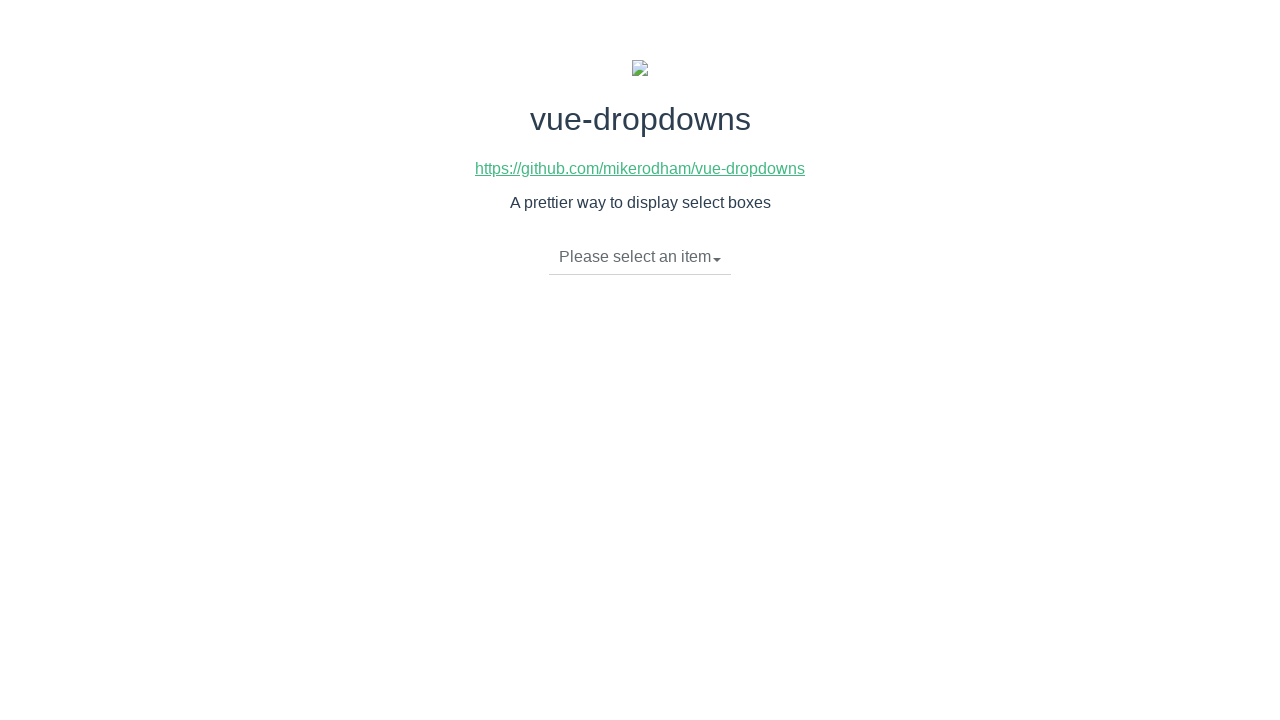

Clicked dropdown toggle to open menu at (640, 257) on li.dropdown-toggle
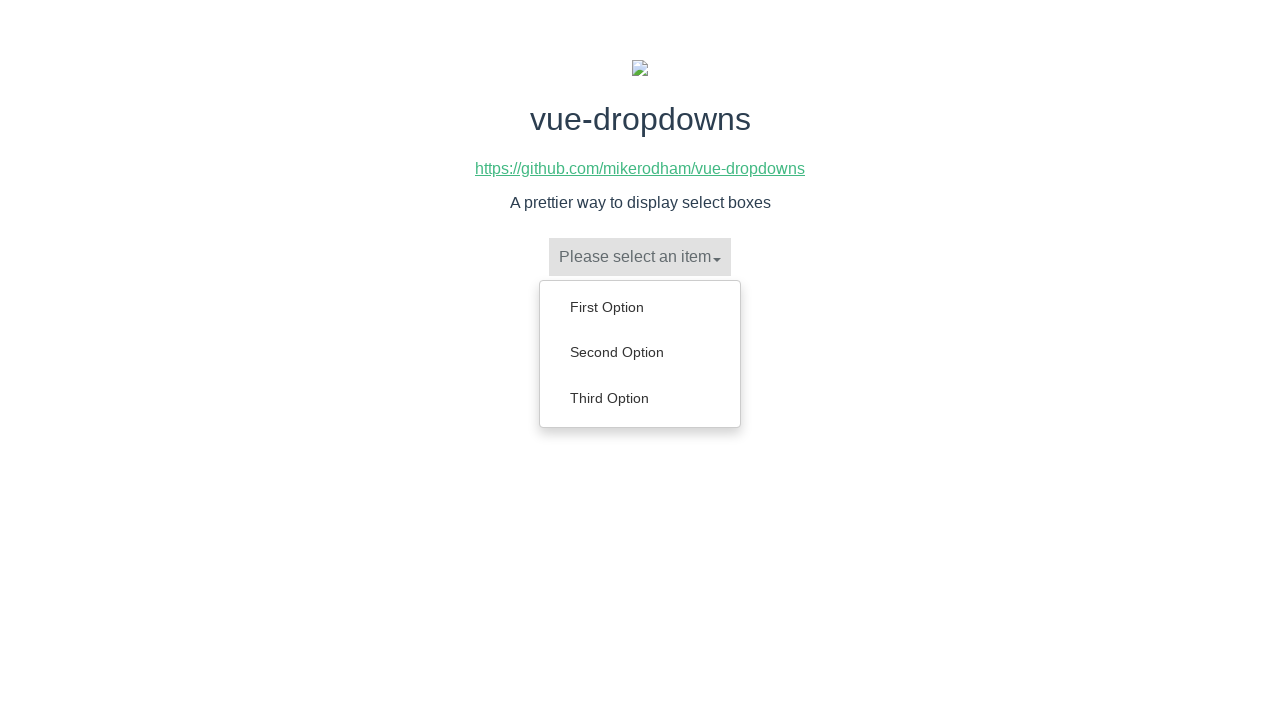

Dropdown menu items loaded
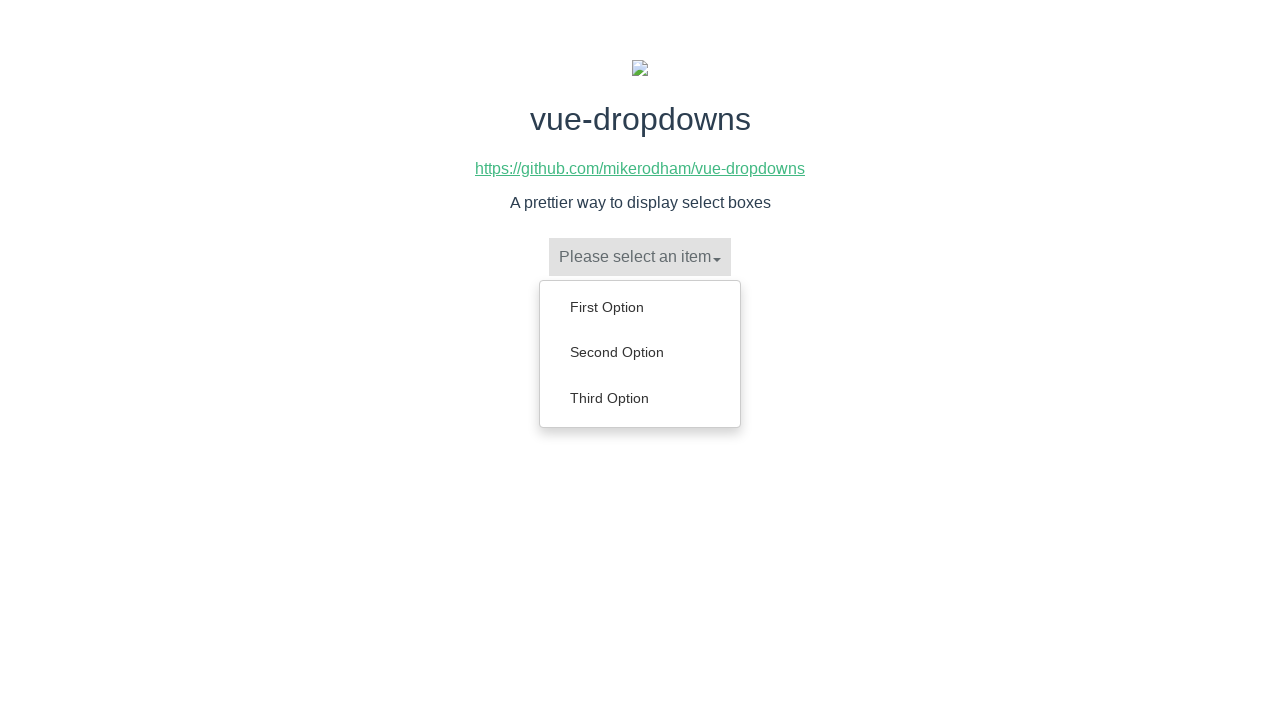

Selected 'First Option' from dropdown at (640, 307) on ul.dropdown-menu li a:has-text('First Option')
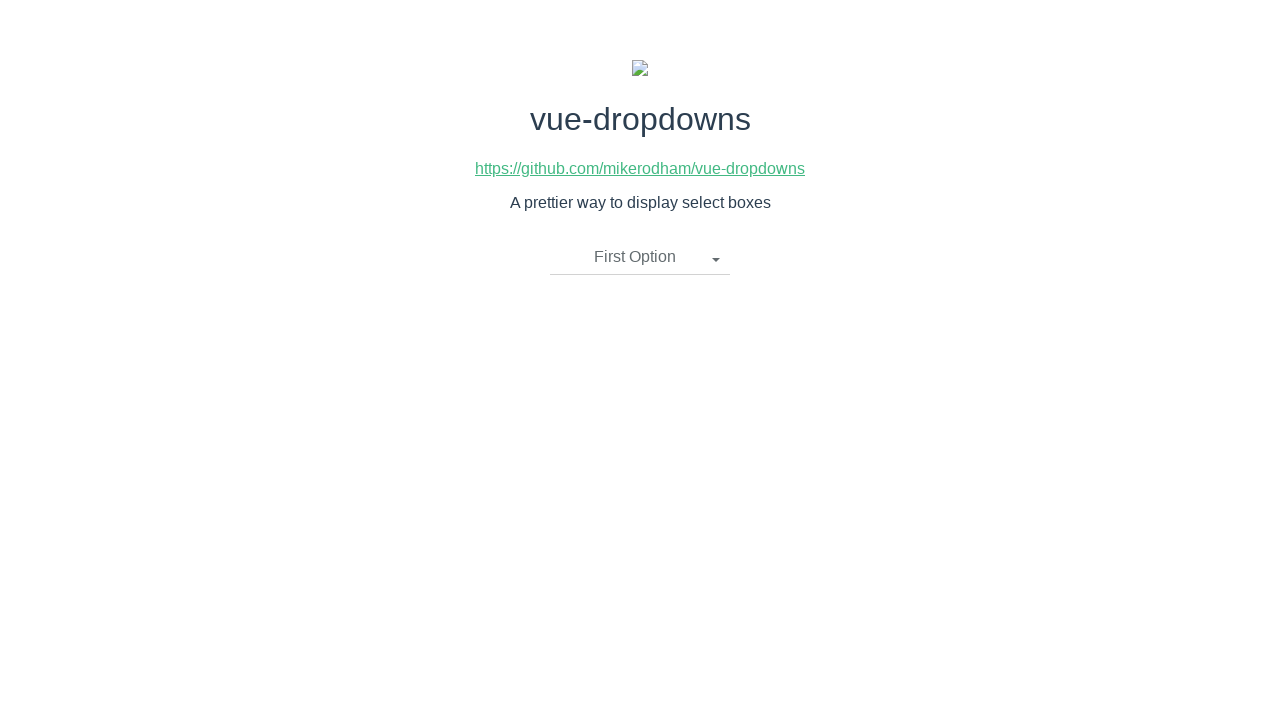

Verified dropdown displays 'First Option'
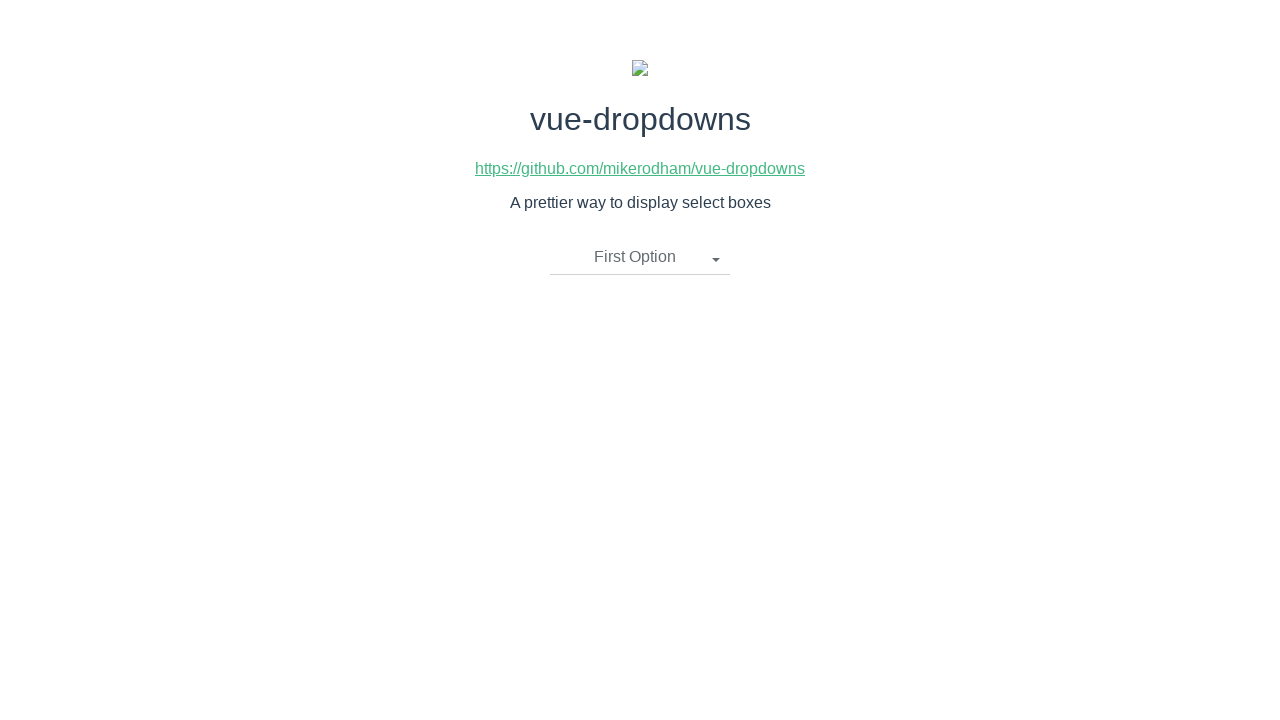

Clicked dropdown toggle to open menu again at (640, 257) on li.dropdown-toggle
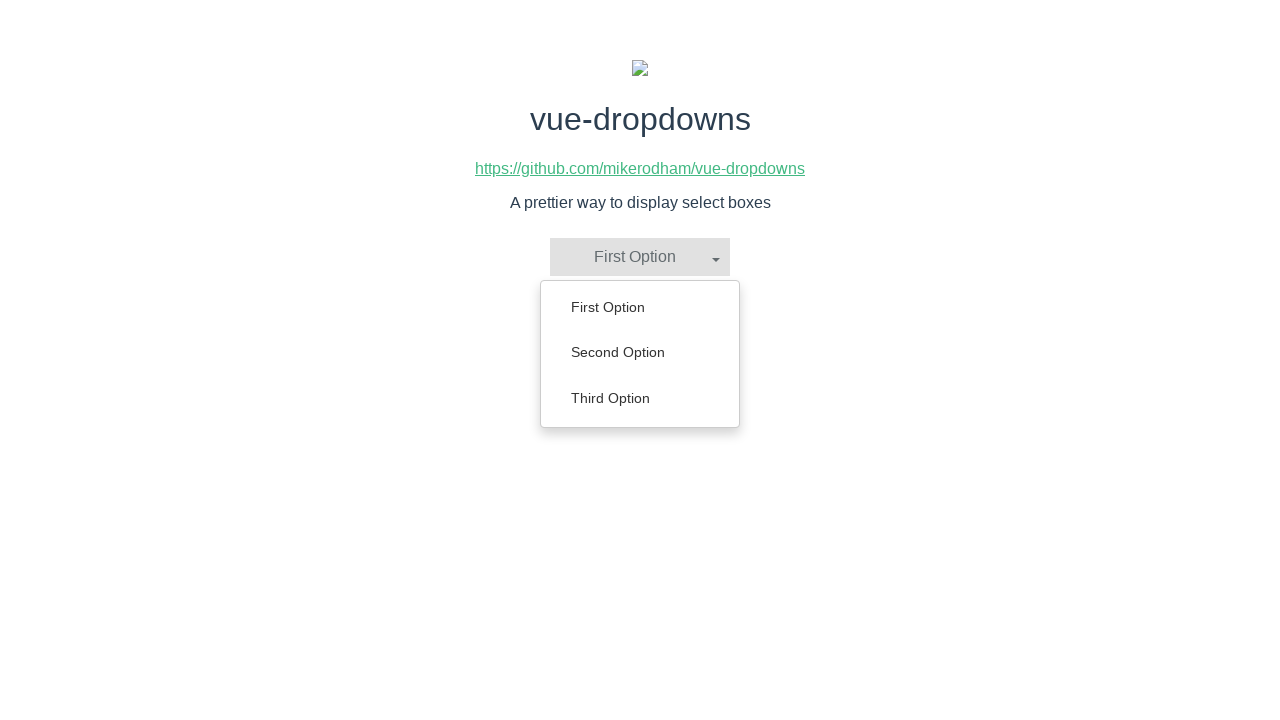

Dropdown menu items loaded again
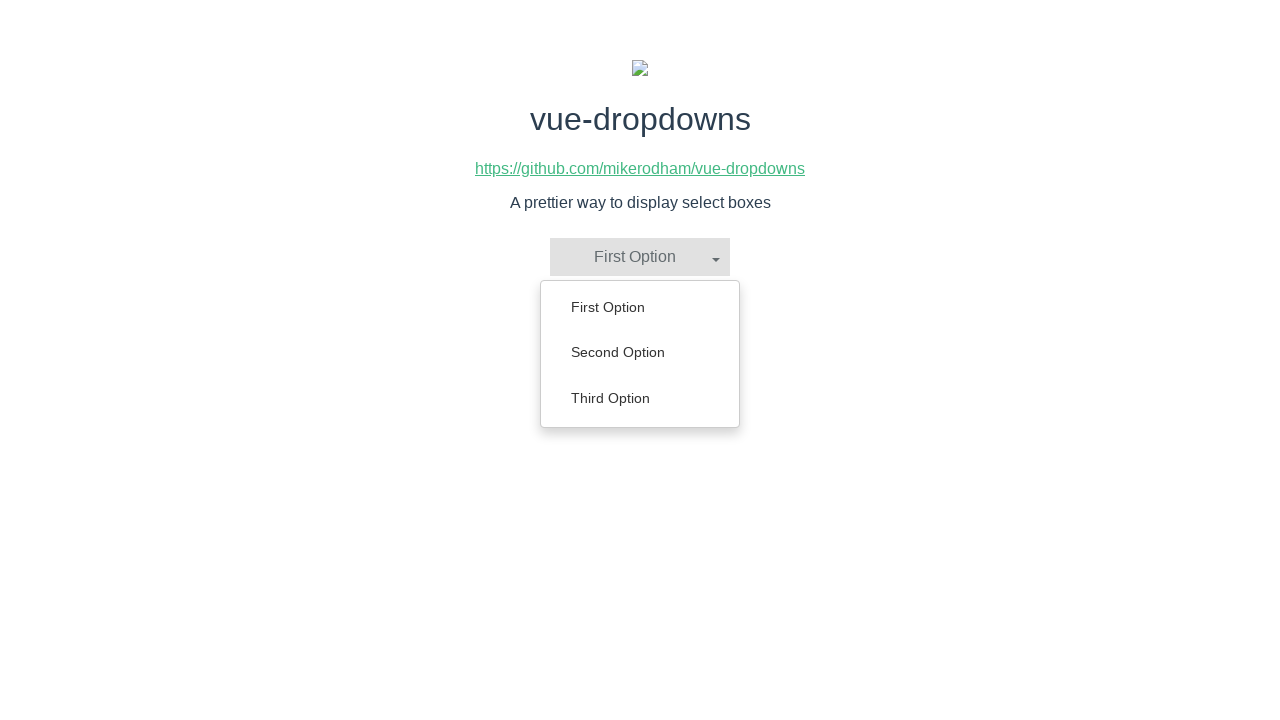

Selected 'Third Option' from dropdown at (640, 398) on ul.dropdown-menu li a:has-text('Third Option')
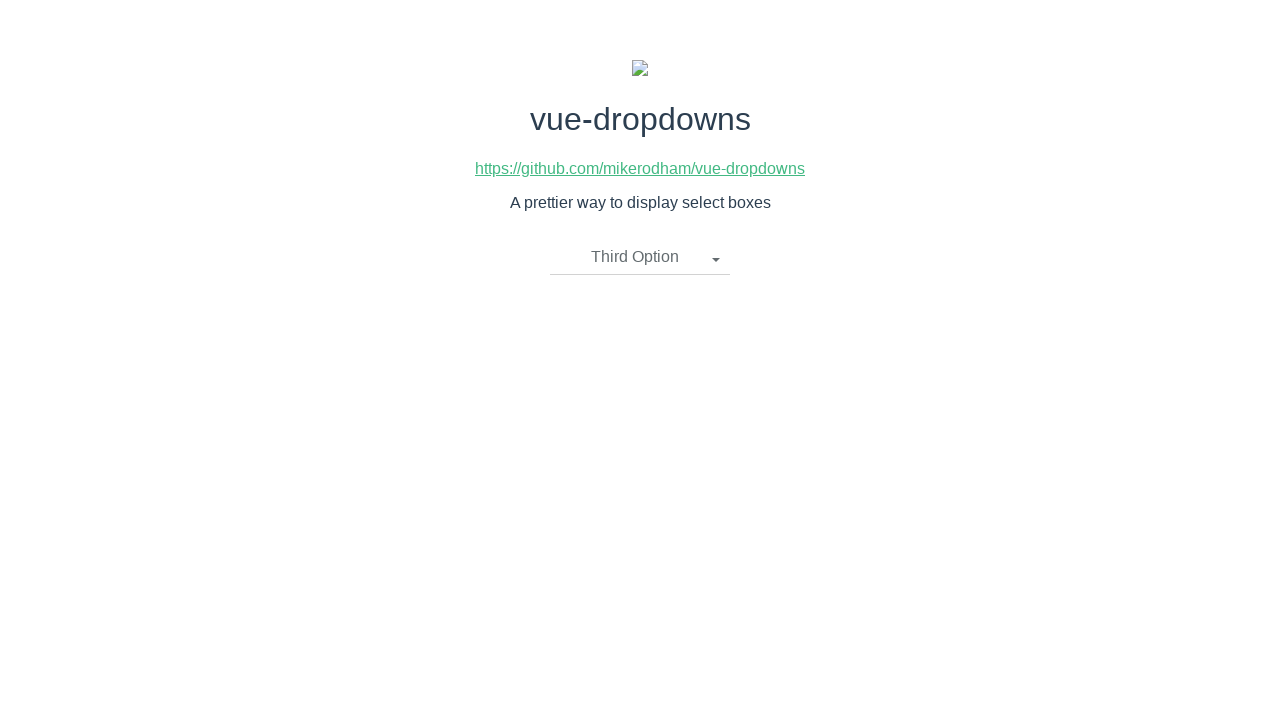

Verified dropdown displays 'Third Option'
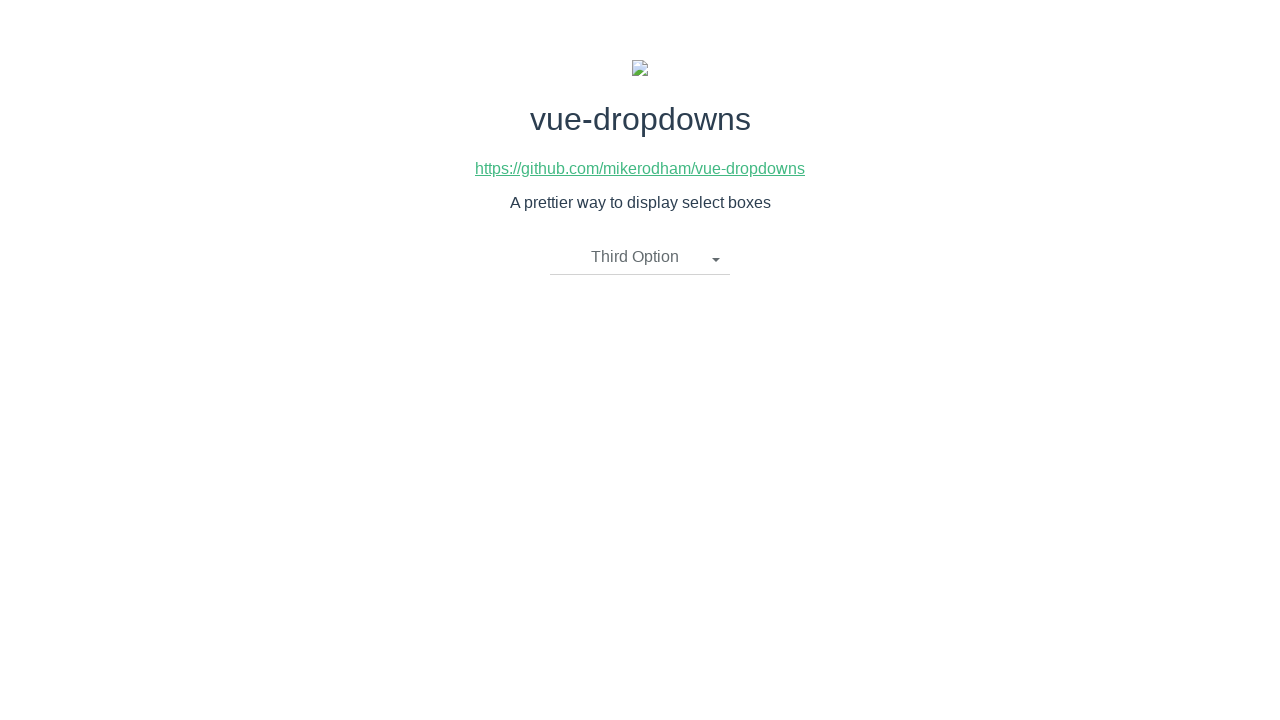

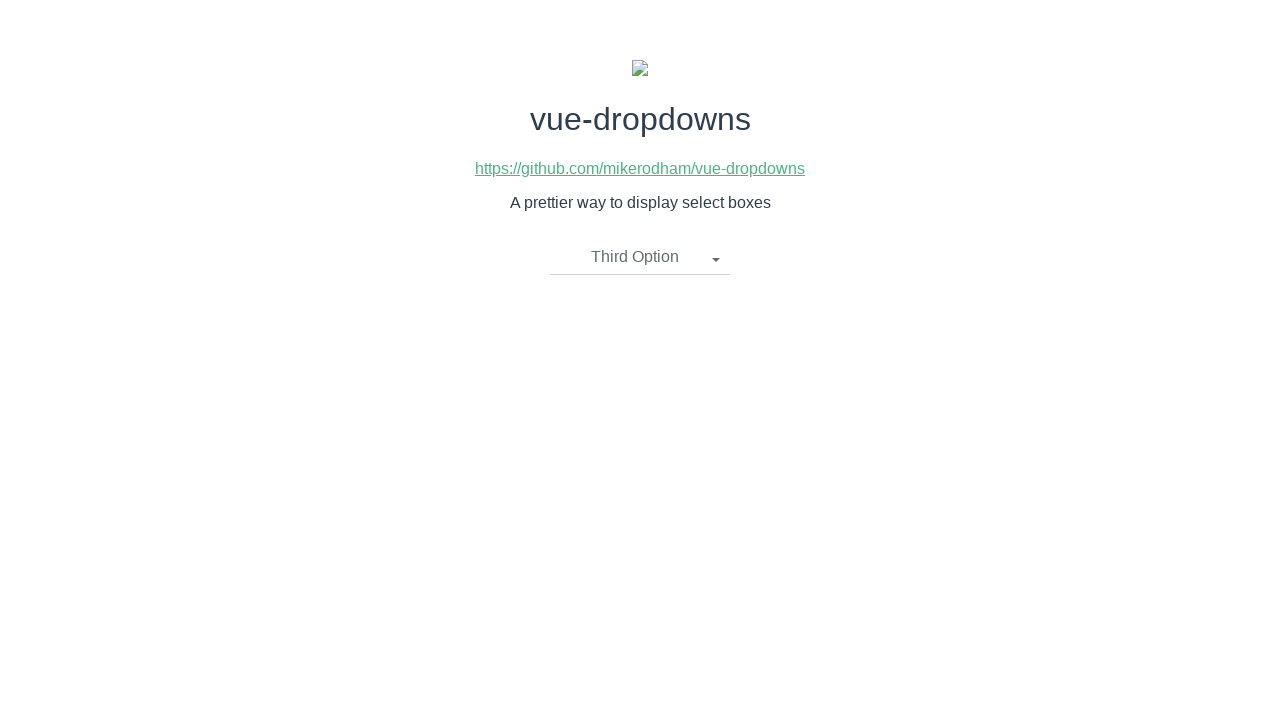